Tests mouse hover functionality on a dropdown menu, hovering over the button and clicking on different dropdown items (Selenium, TestNG, Appium links) and verifying navigation to the correct pages.

Starting URL: http://seleniumpractise.blogspot.com/2016/08/how-to-perform-mouse-hover-in-selenium.html

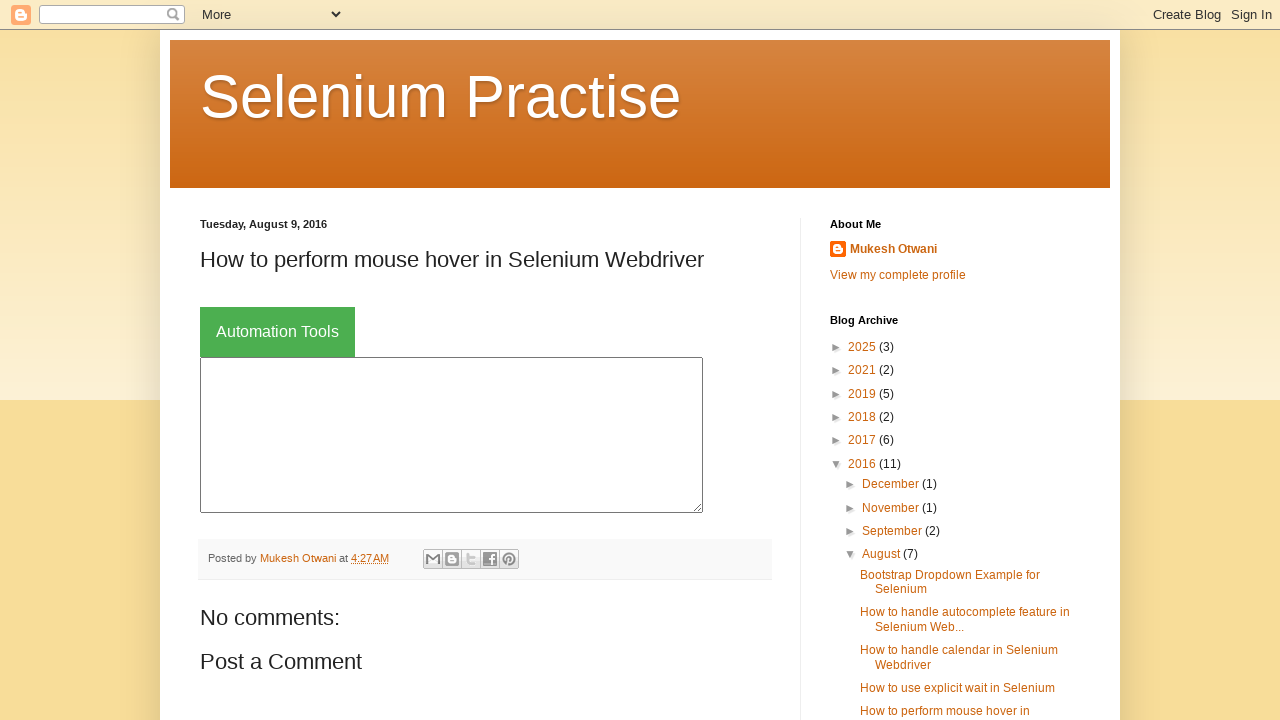

Waited for highlighted text heading to load
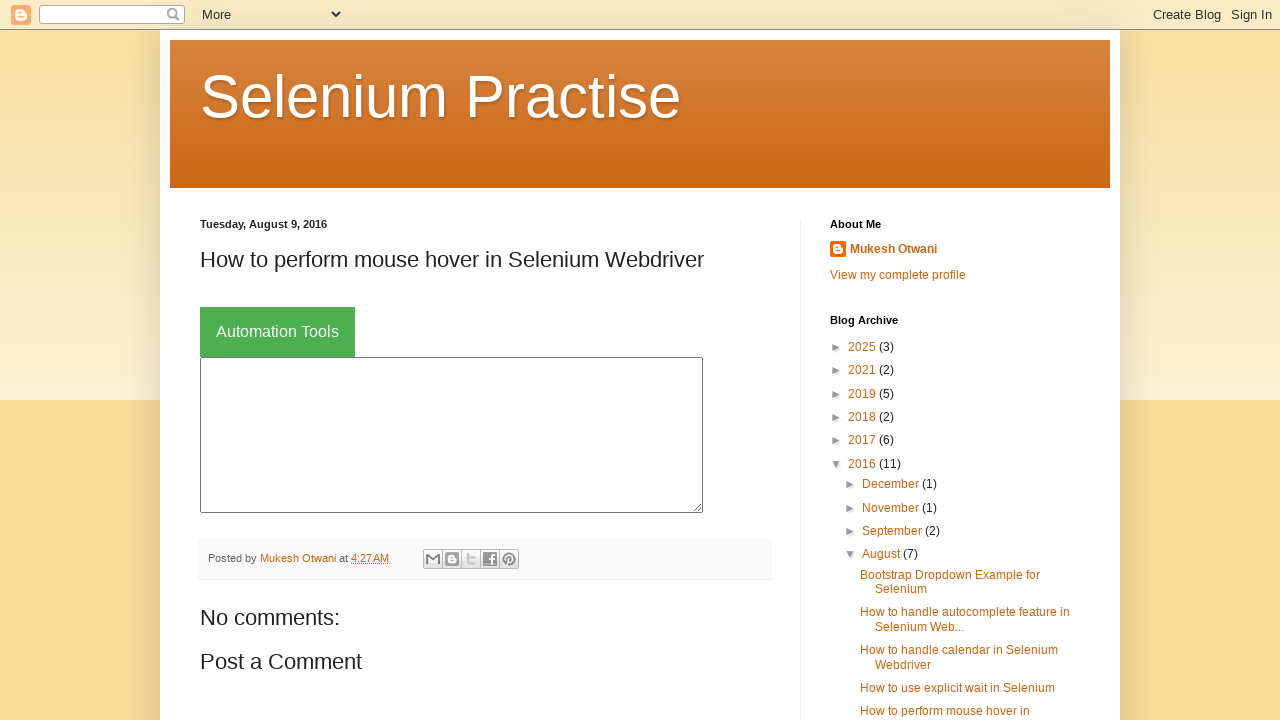

Hovered over dropdown button to reveal menu at (278, 332) on div.dropdown button
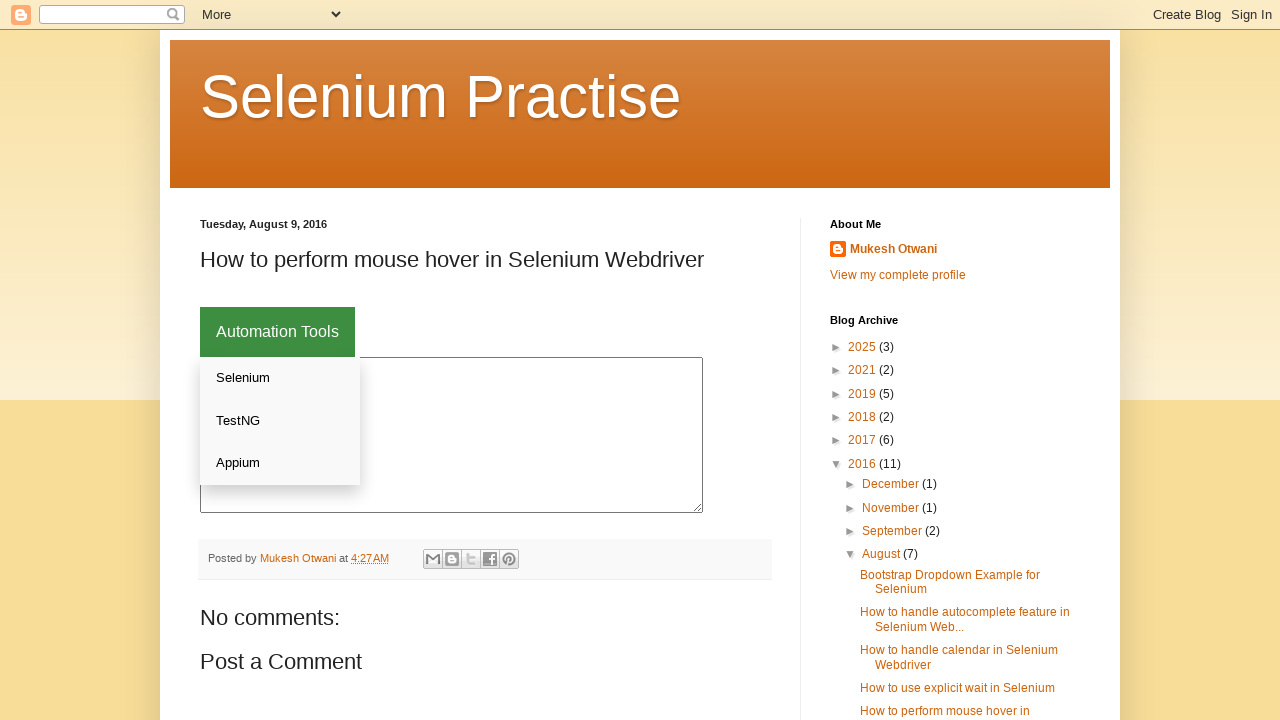

Waited for dropdown menu items to appear
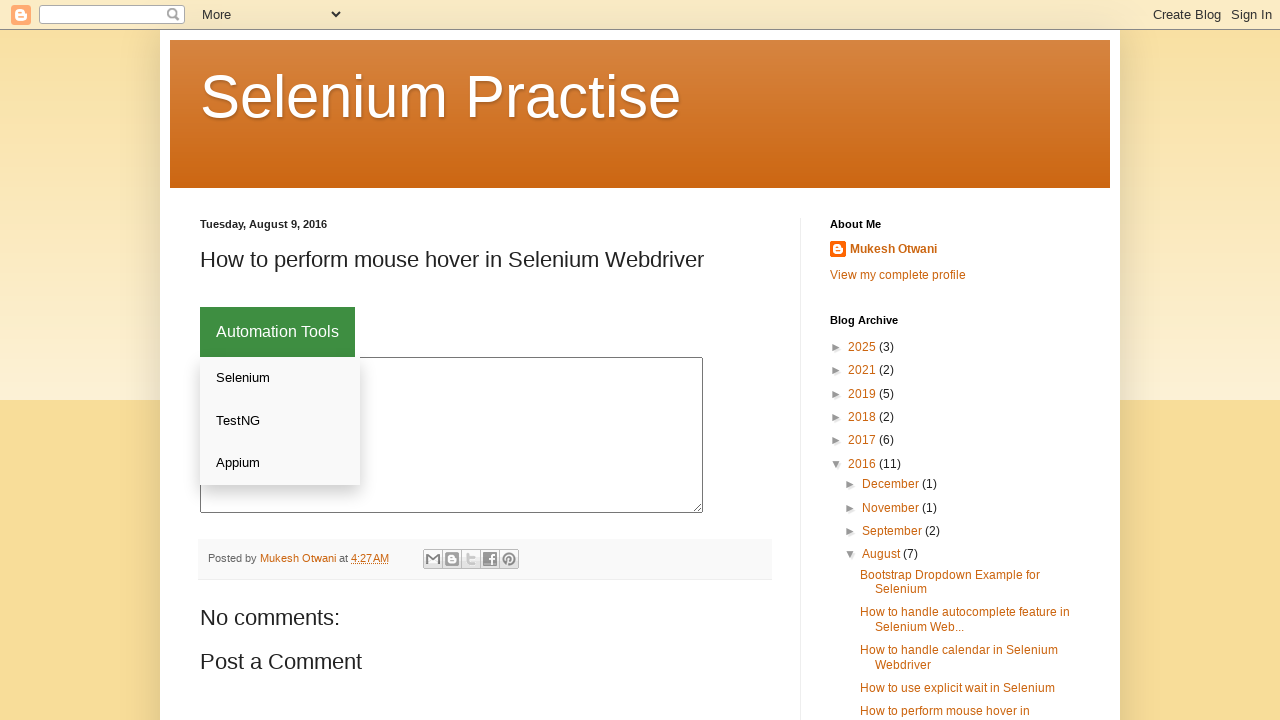

Clicked on Selenium link from dropdown menu at (280, 378) on div.dropdown-content a:first-of-type
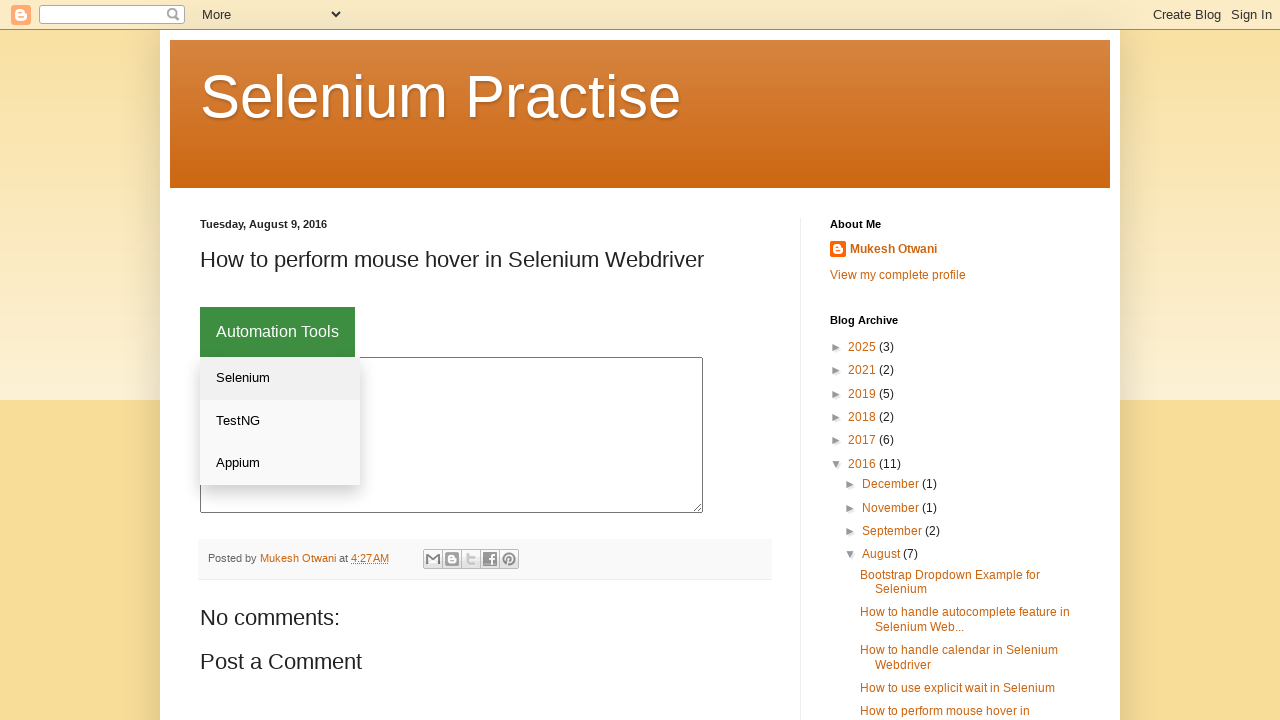

New tab opened for Selenium link
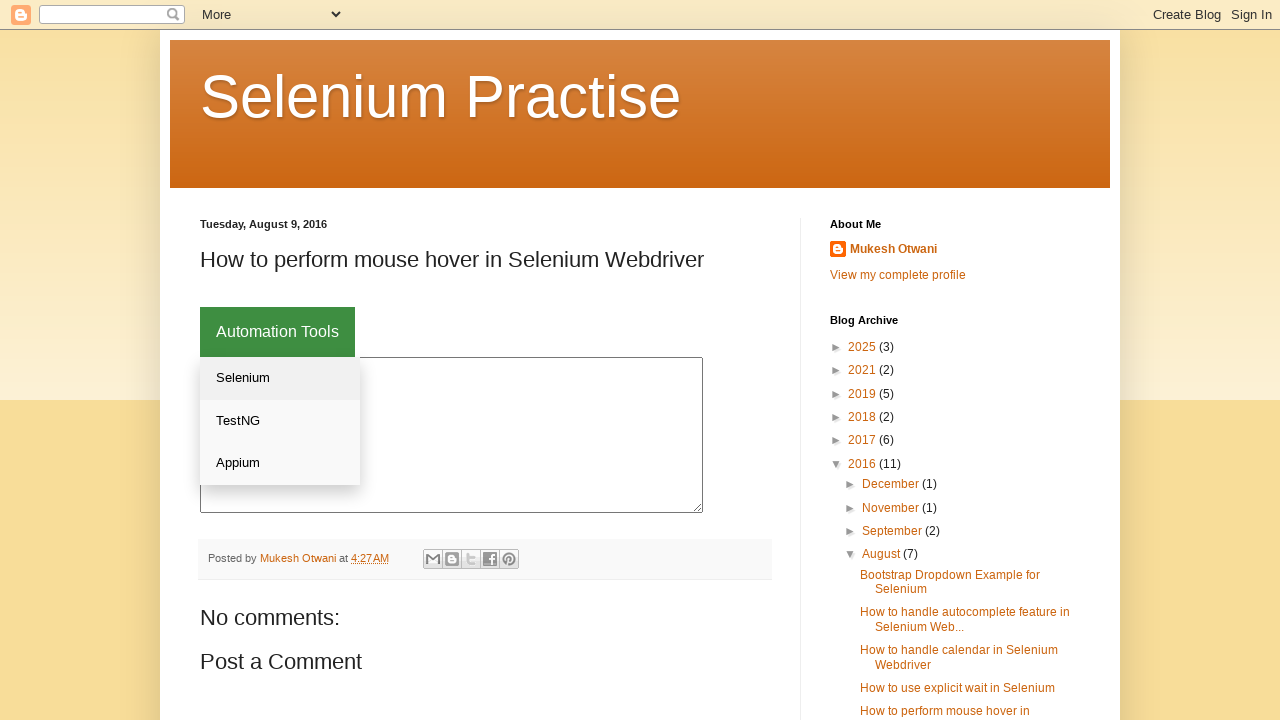

New Selenium page loaded completely
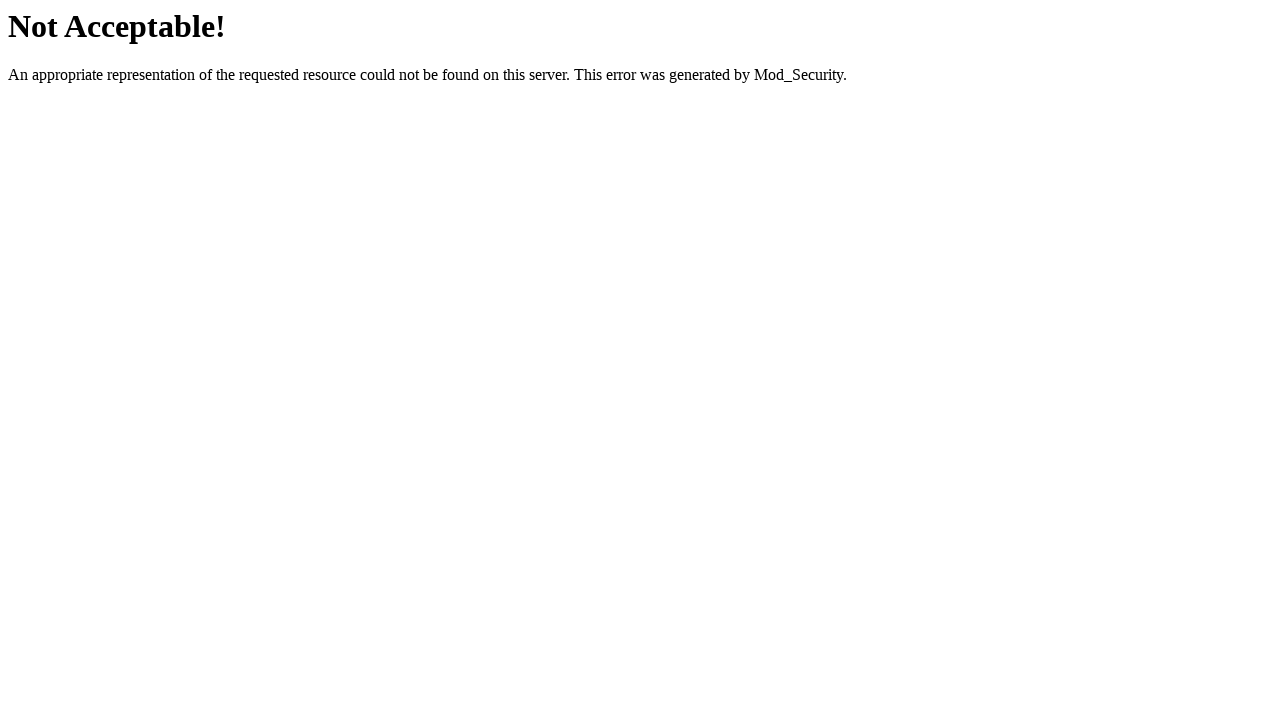

Closed new Selenium tab
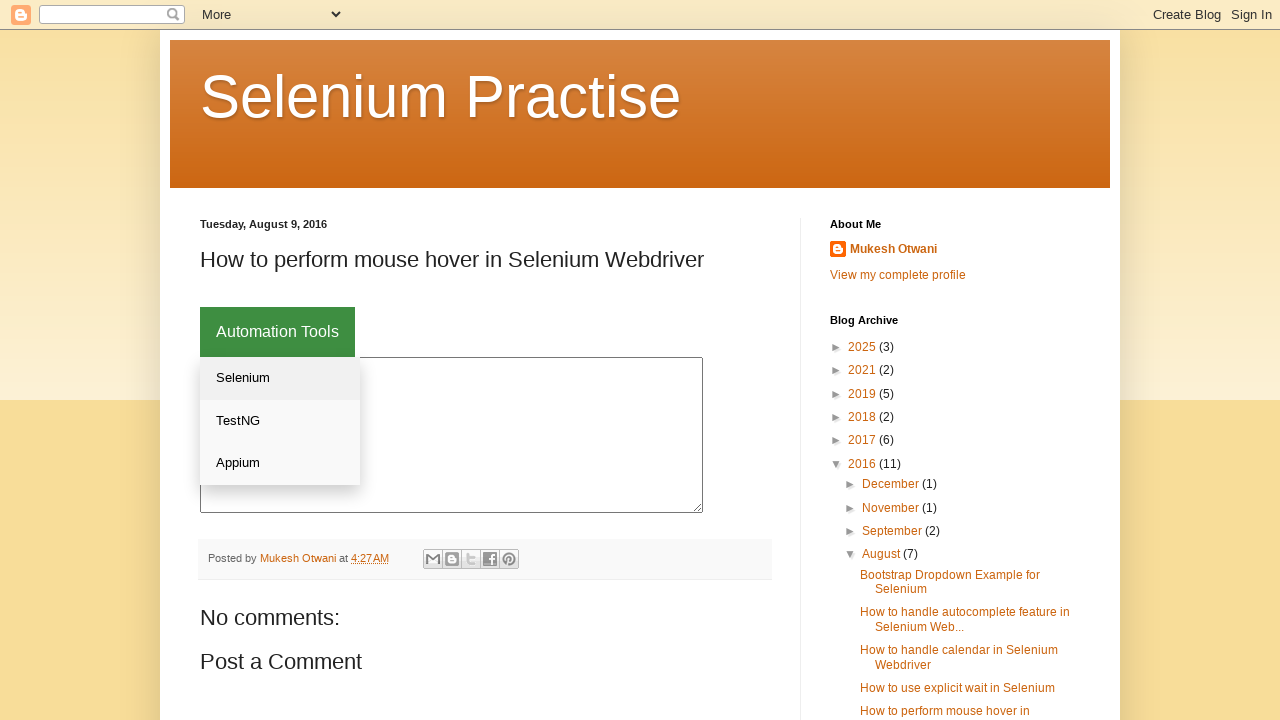

Hovered over dropdown button again to reveal menu at (278, 332) on div.dropdown button
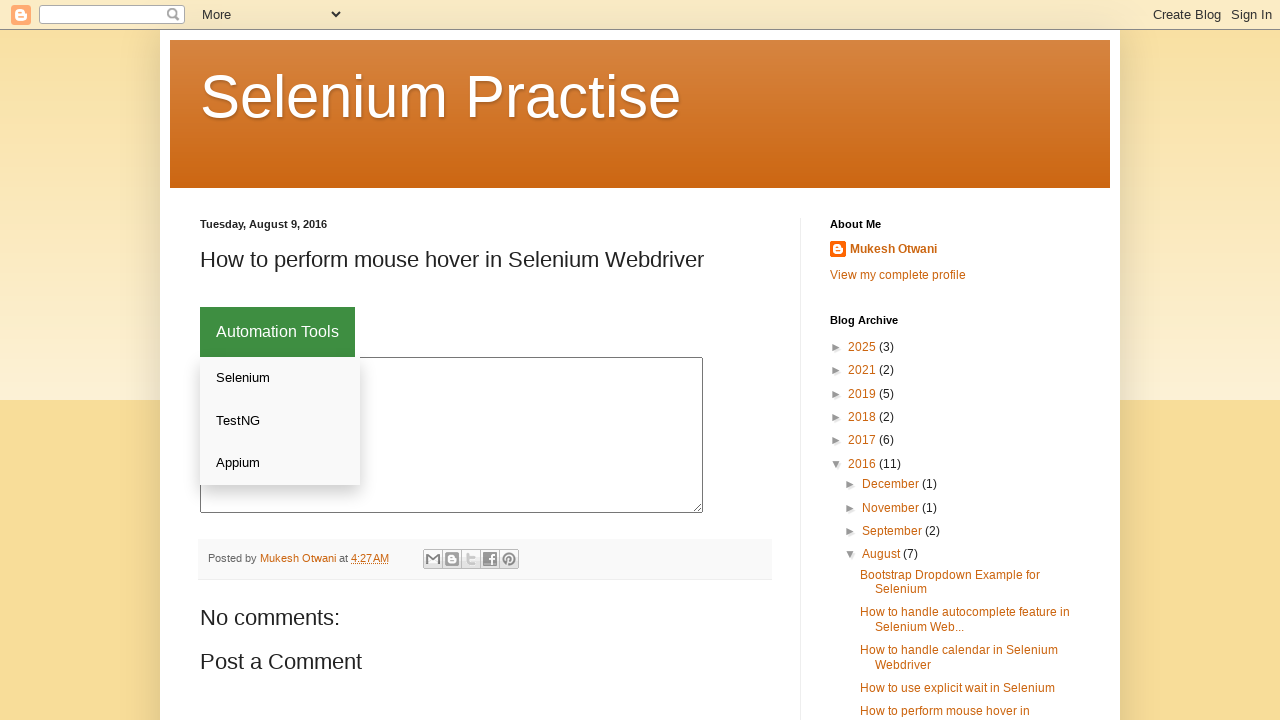

Waited for dropdown menu items to appear
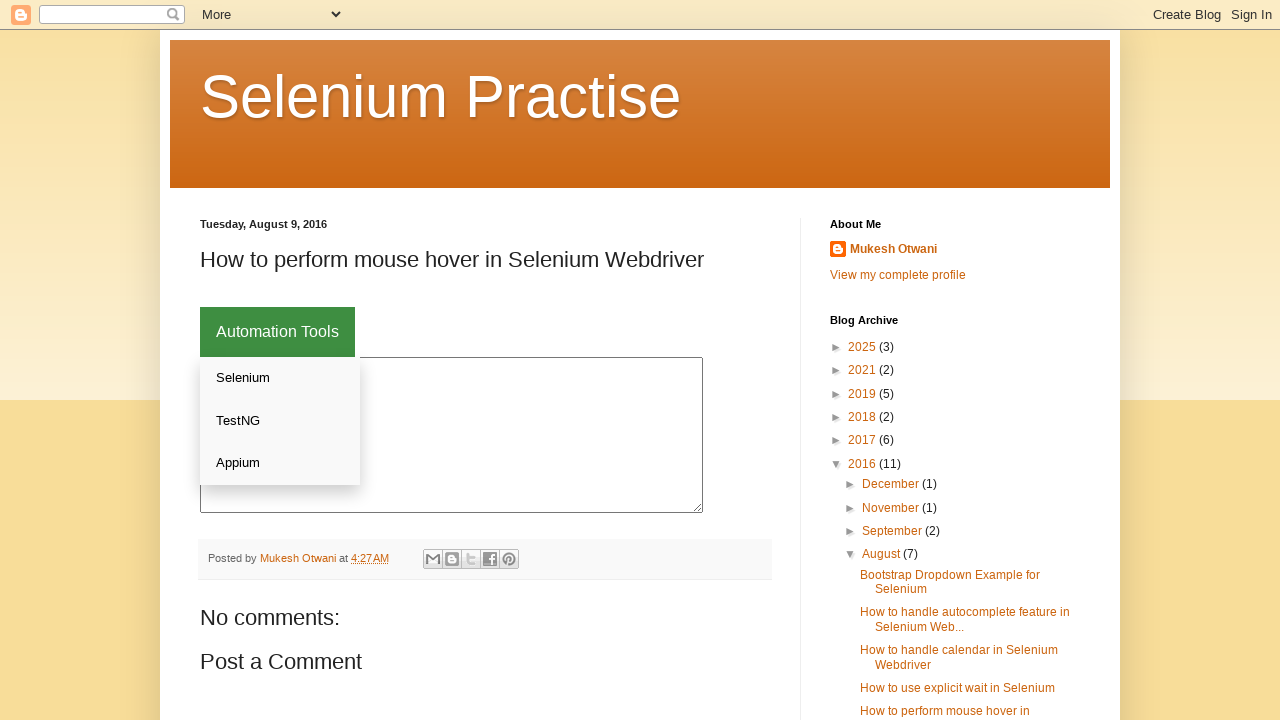

Clicked on TestNG link from dropdown menu at (280, 421) on div.dropdown-content a:nth-of-type(2)
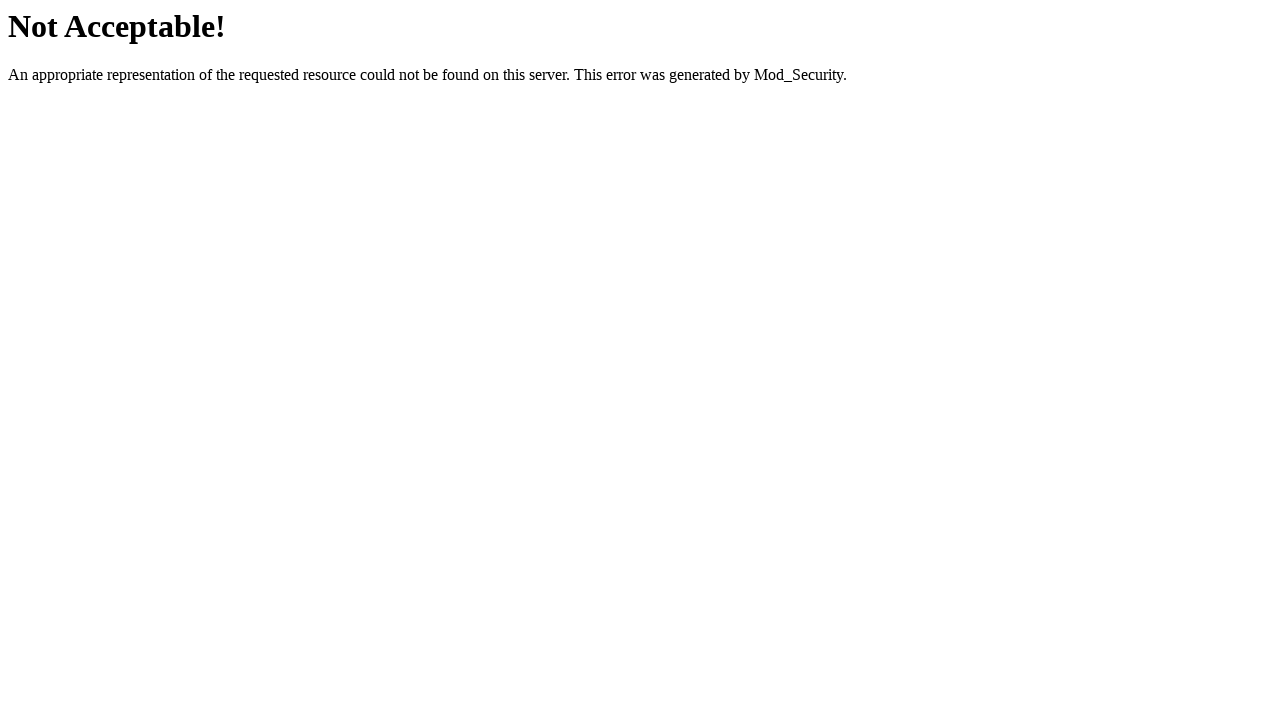

Navigated back to original page from TestNG
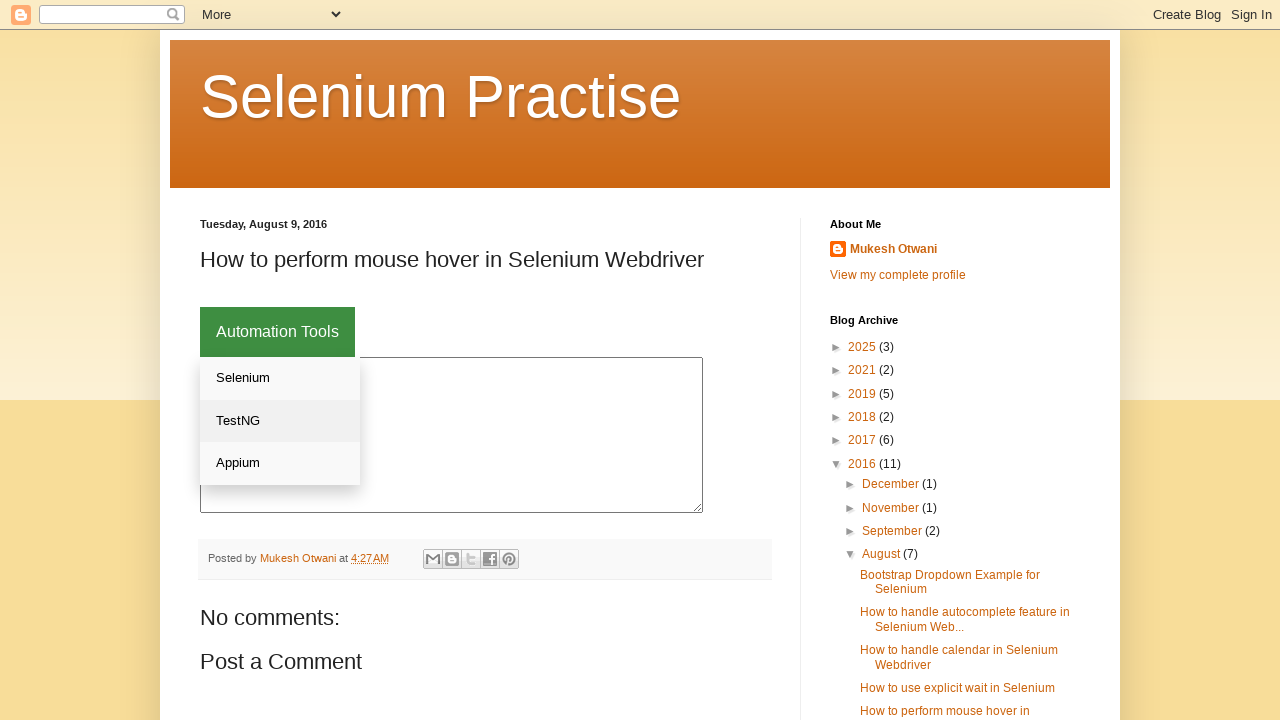

Waited for dropdown button to be available
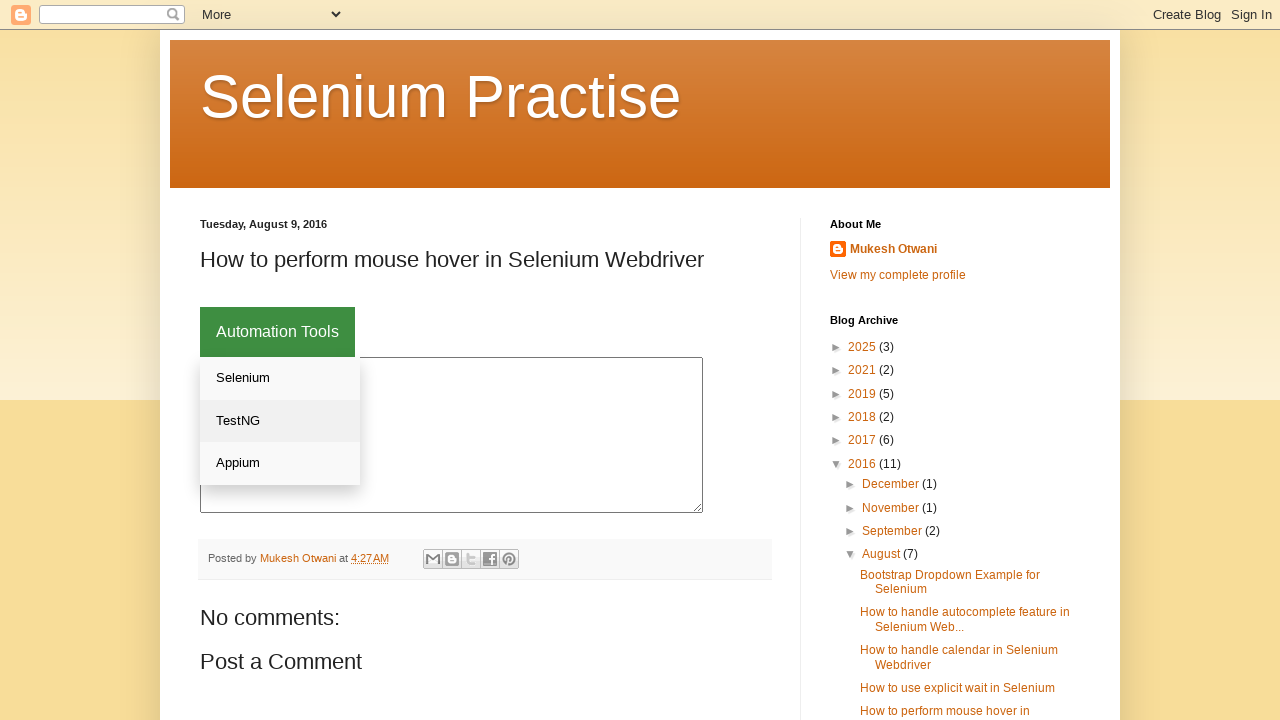

Hovered over dropdown button again to reveal menu at (278, 332) on div.dropdown button
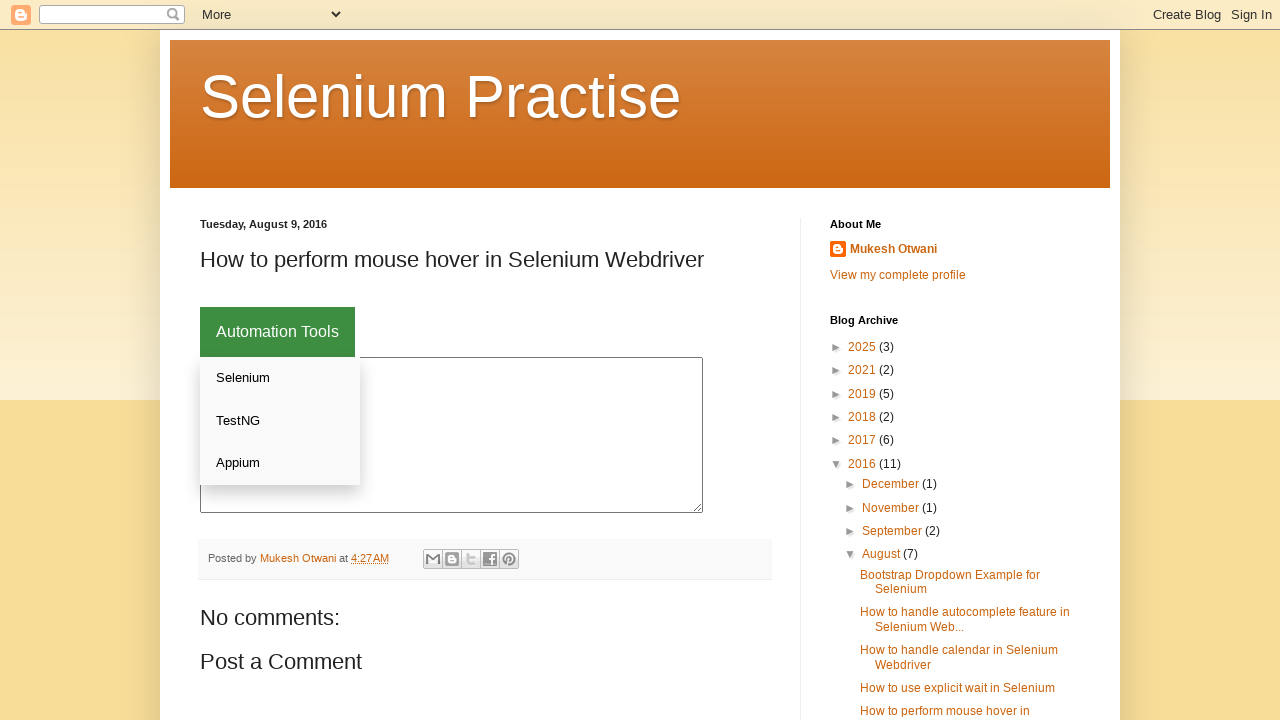

Waited for dropdown menu items to appear
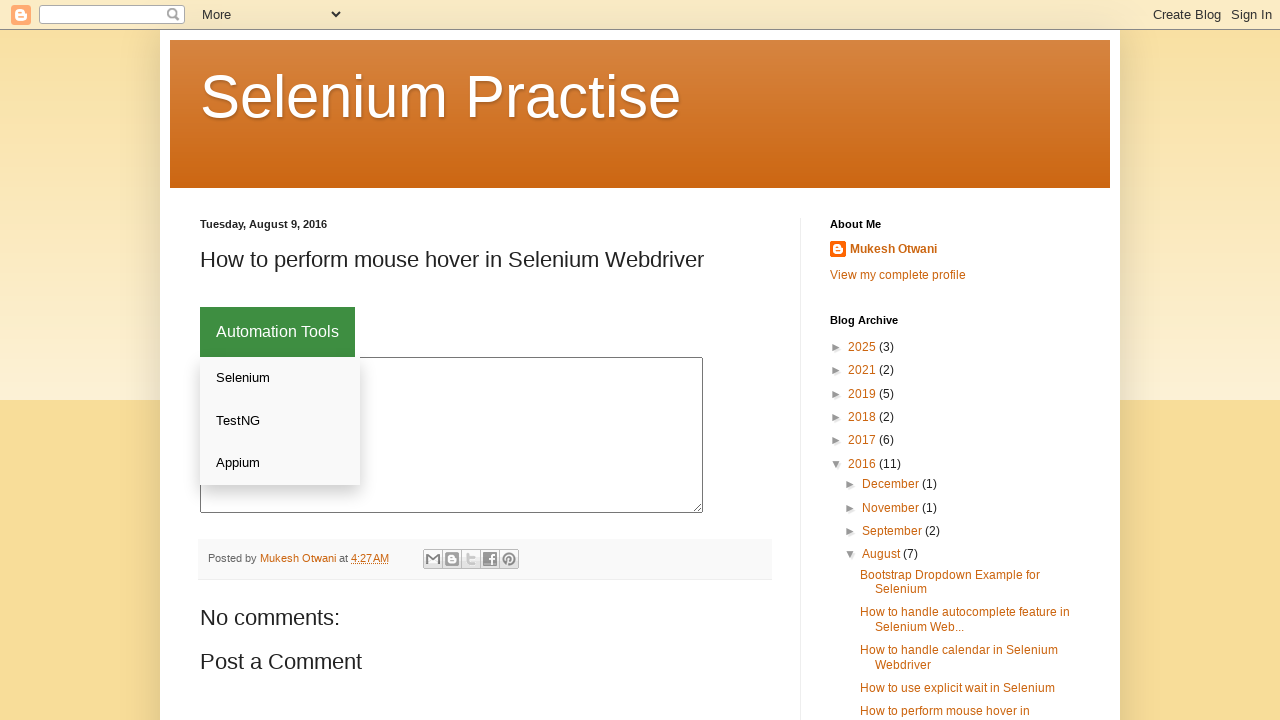

Clicked on Appium link from dropdown menu at (280, 463) on div.dropdown-content a:nth-of-type(3)
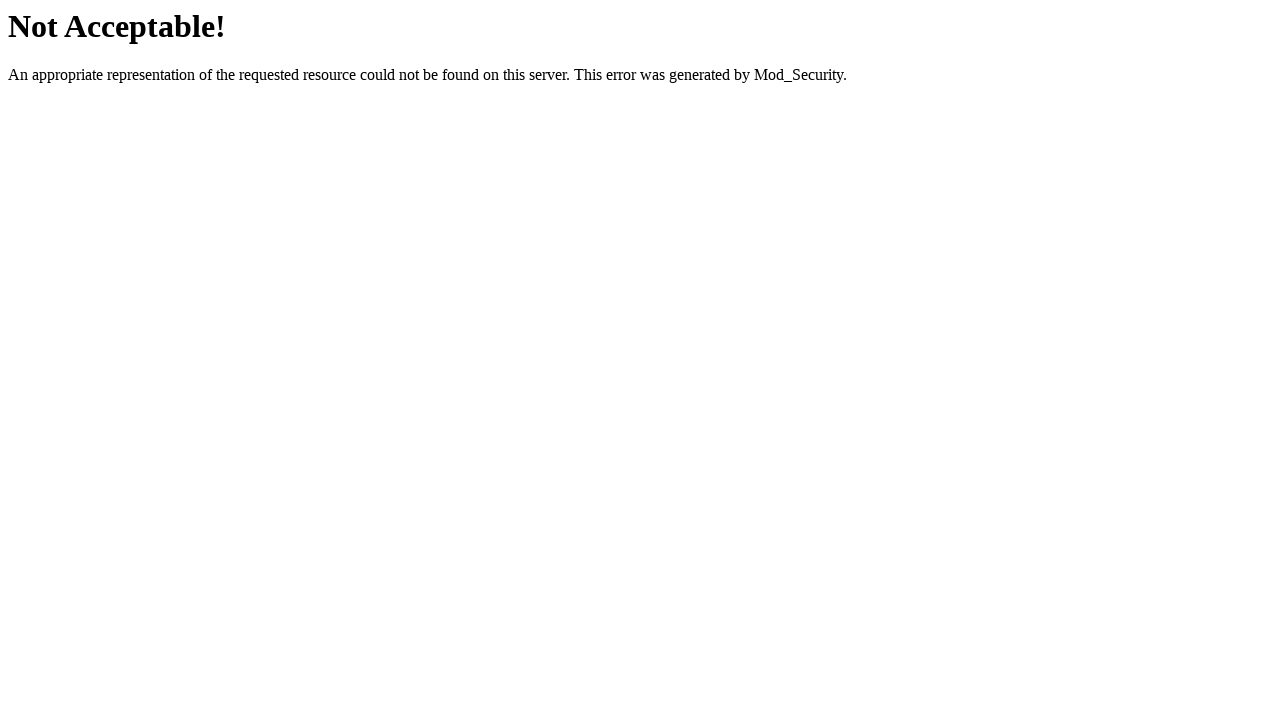

Navigated back to original page from Appium
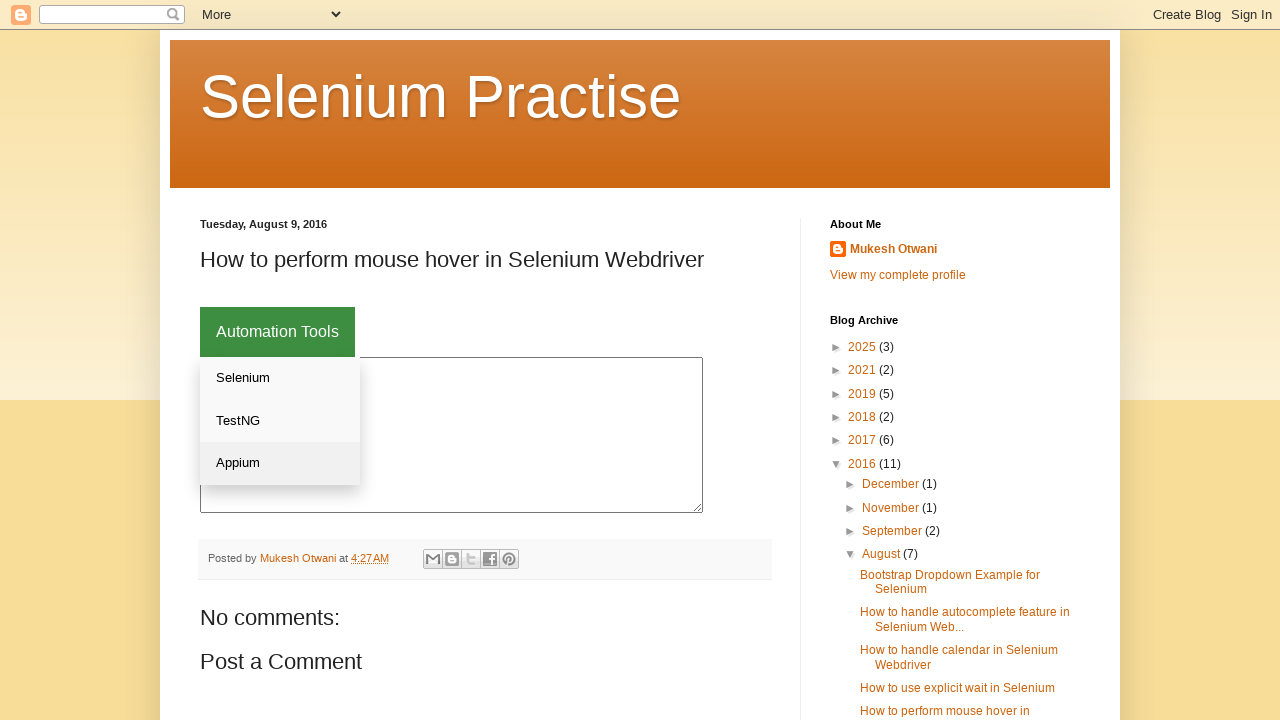

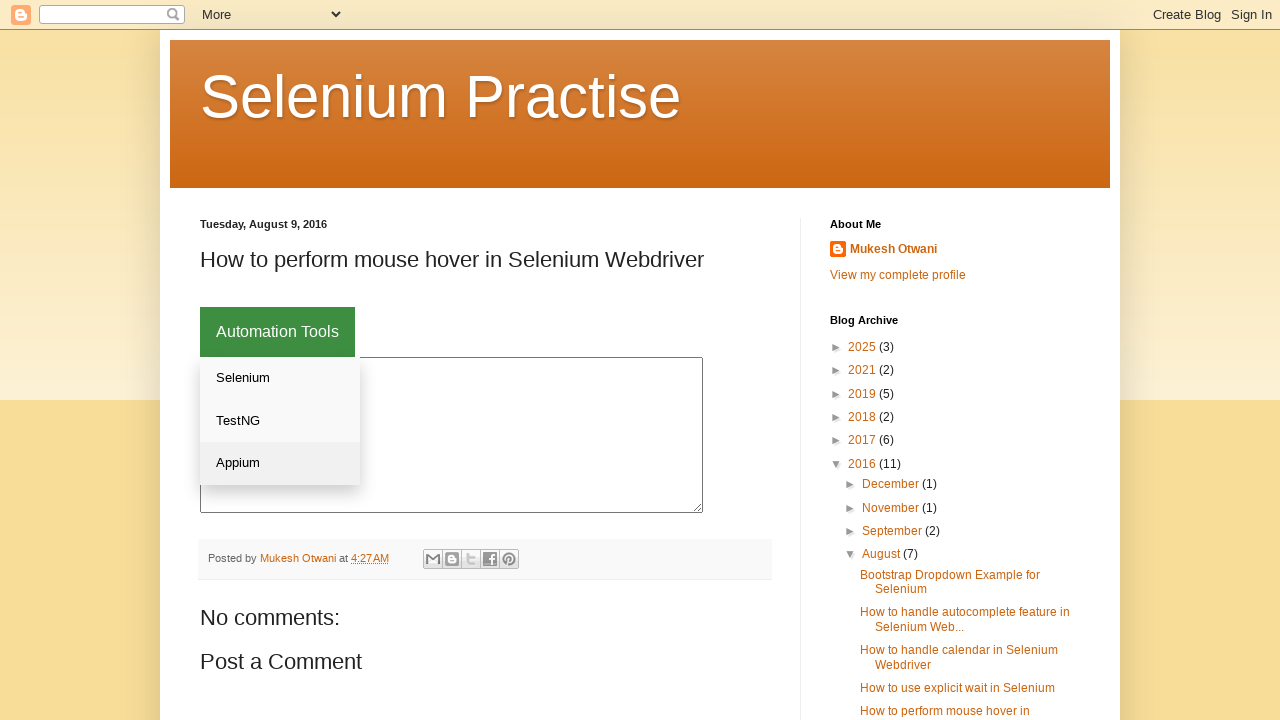